Tests the contact form submission on a hotel booking website by filling in name, email, phone, subject, and message fields, then verifying a success message appears.

Starting URL: https://automationintesting.online/

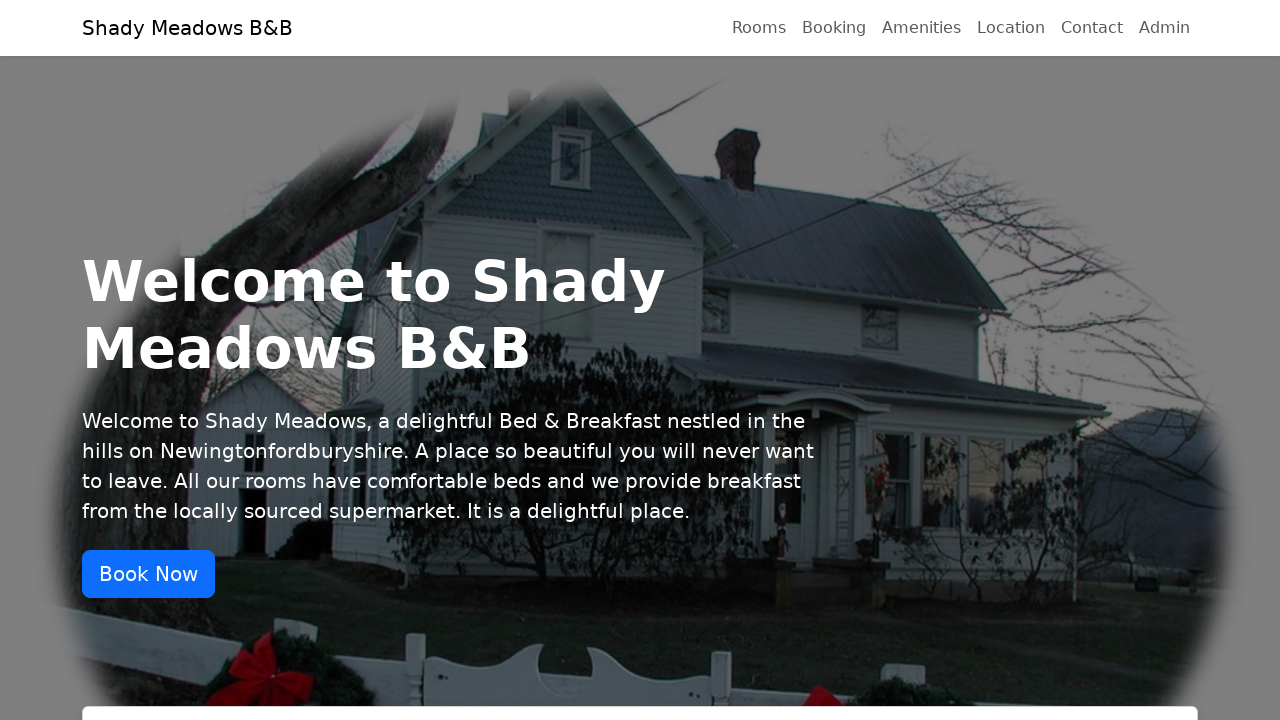

Clicked Contact link in navigation at (1092, 28) on #navbarNav >> internal:role=link[name="Contact"i]
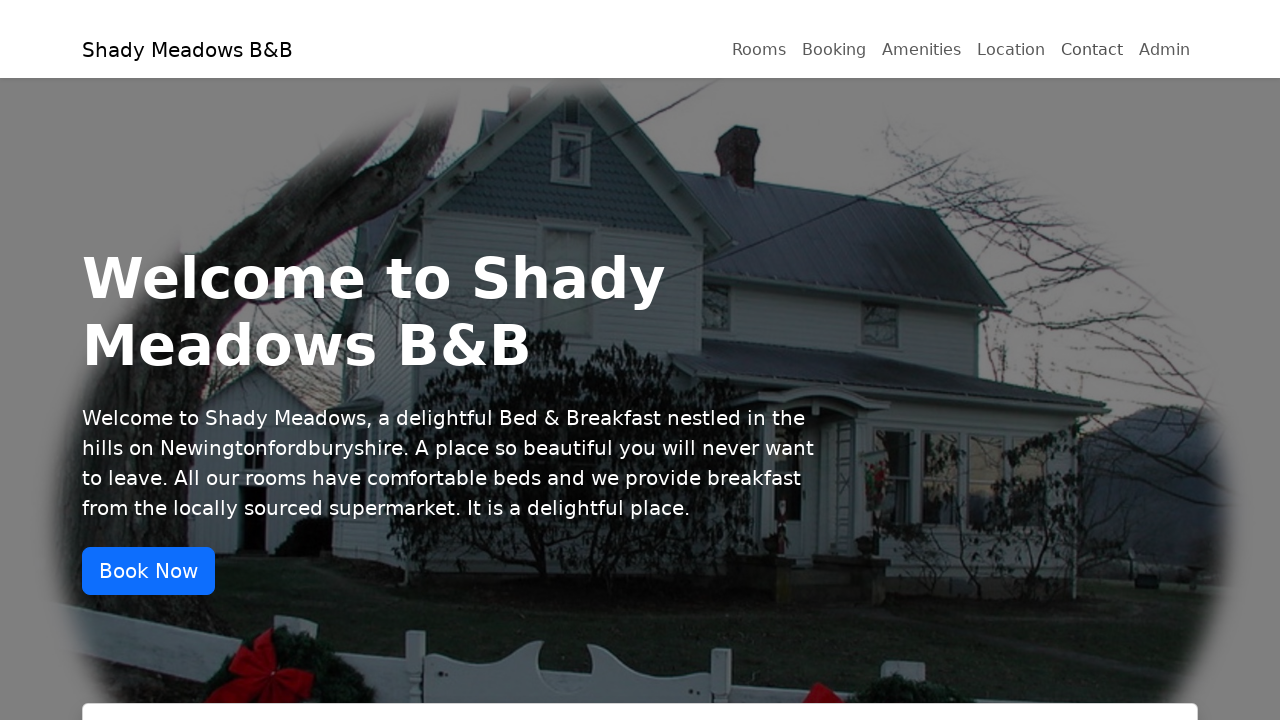

Clicked 'Send Us a Message' heading to ensure section is visible at (640, 87) on internal:role=heading[name="Send Us a Message"i]
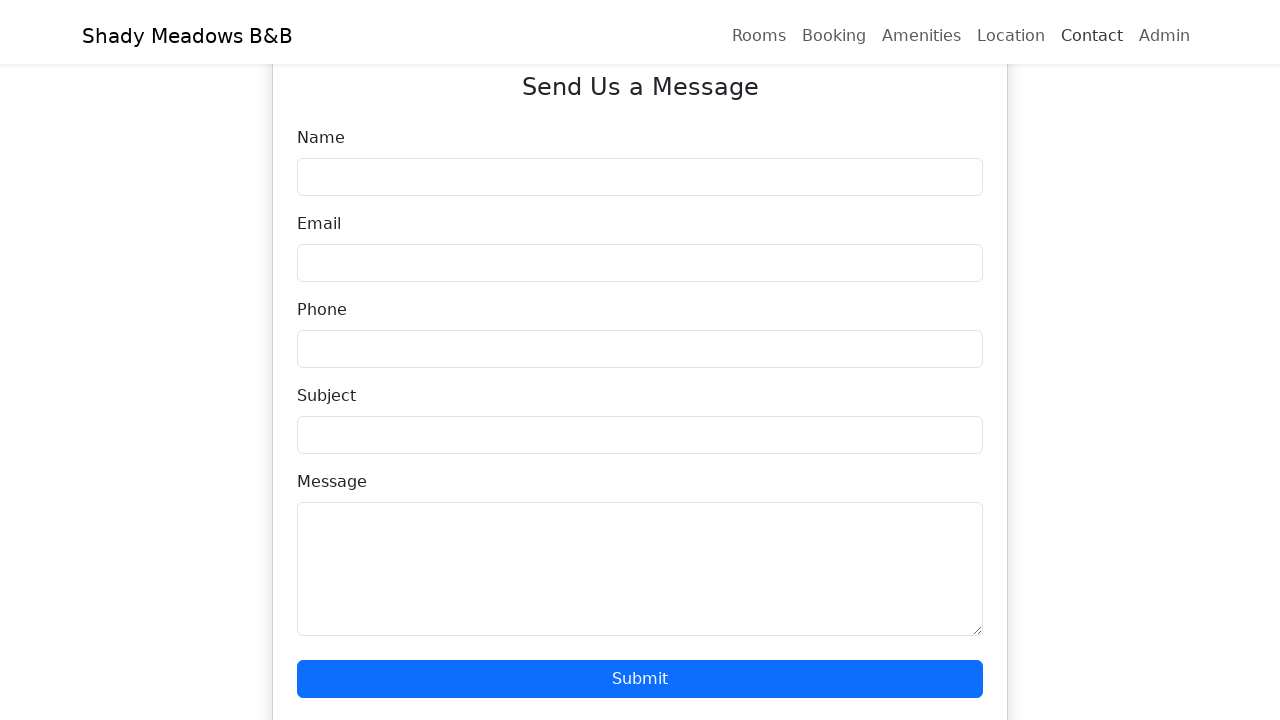

Clicked on contact name field at (640, 104) on internal:testid=[data-testid="ContactName"s]
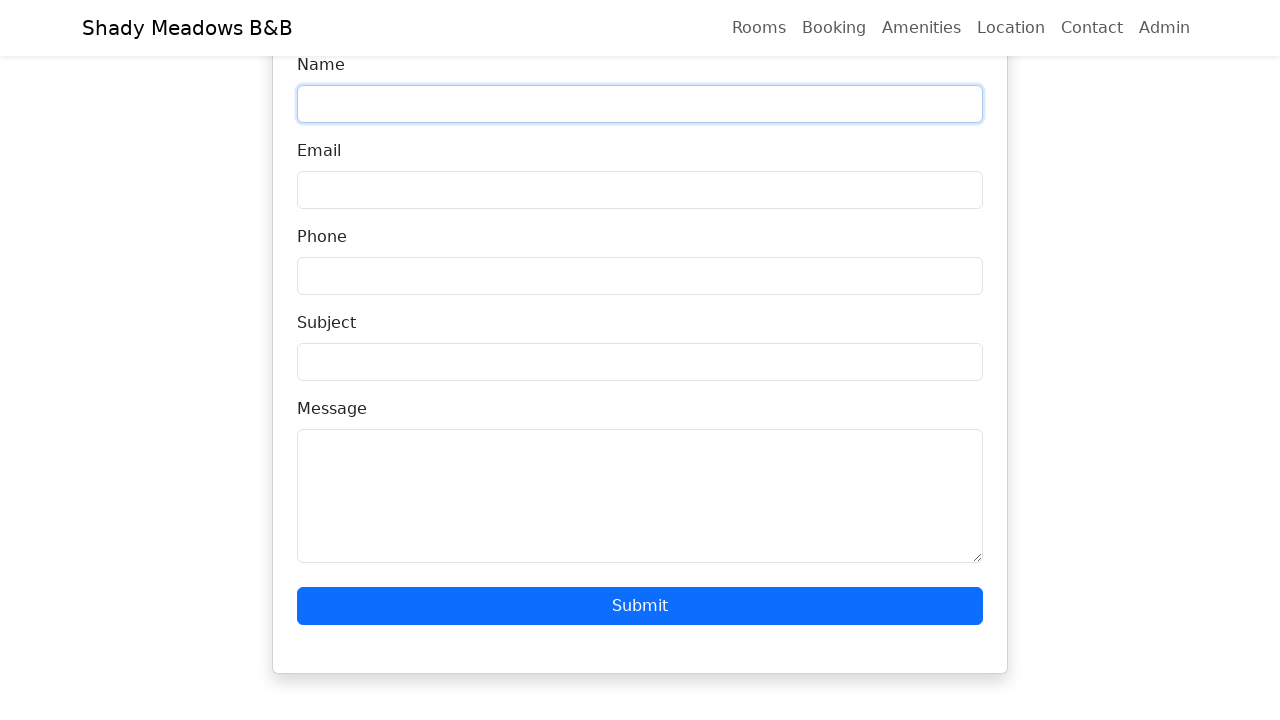

Filled contact name field with 'Richard Osman' on internal:testid=[data-testid="ContactName"s]
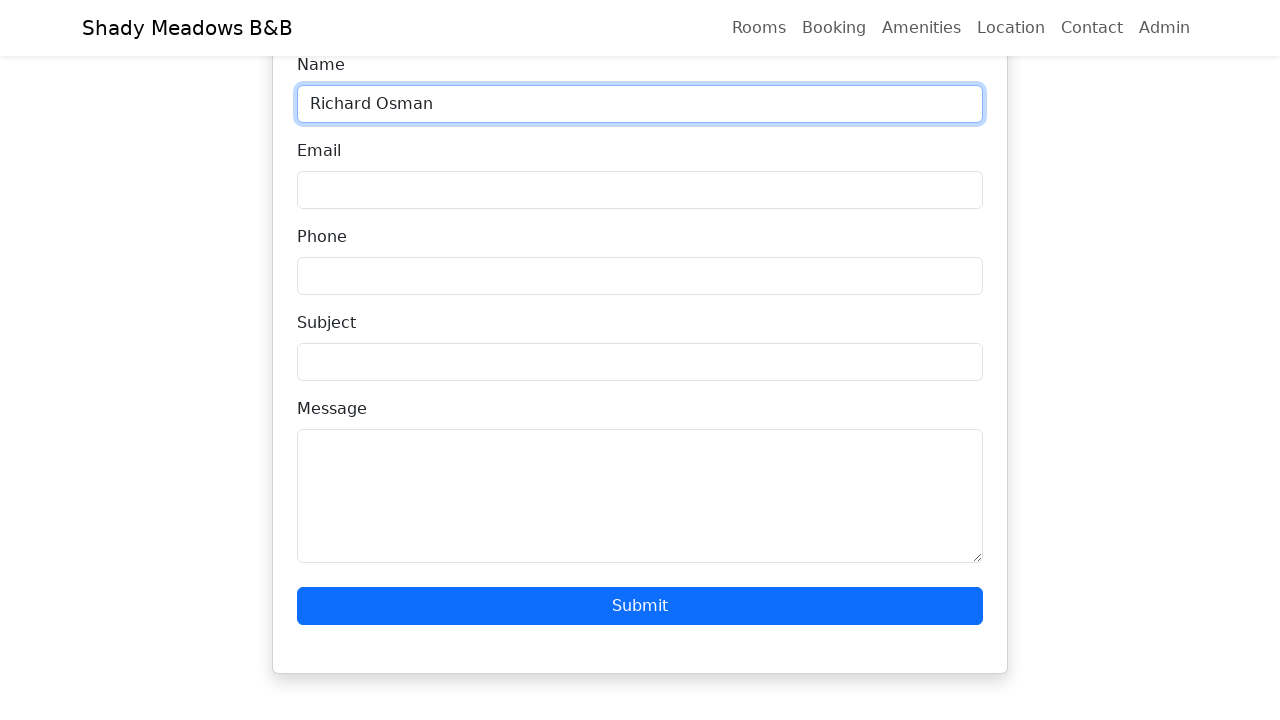

Clicked on contact email field at (640, 190) on internal:testid=[data-testid="ContactEmail"s]
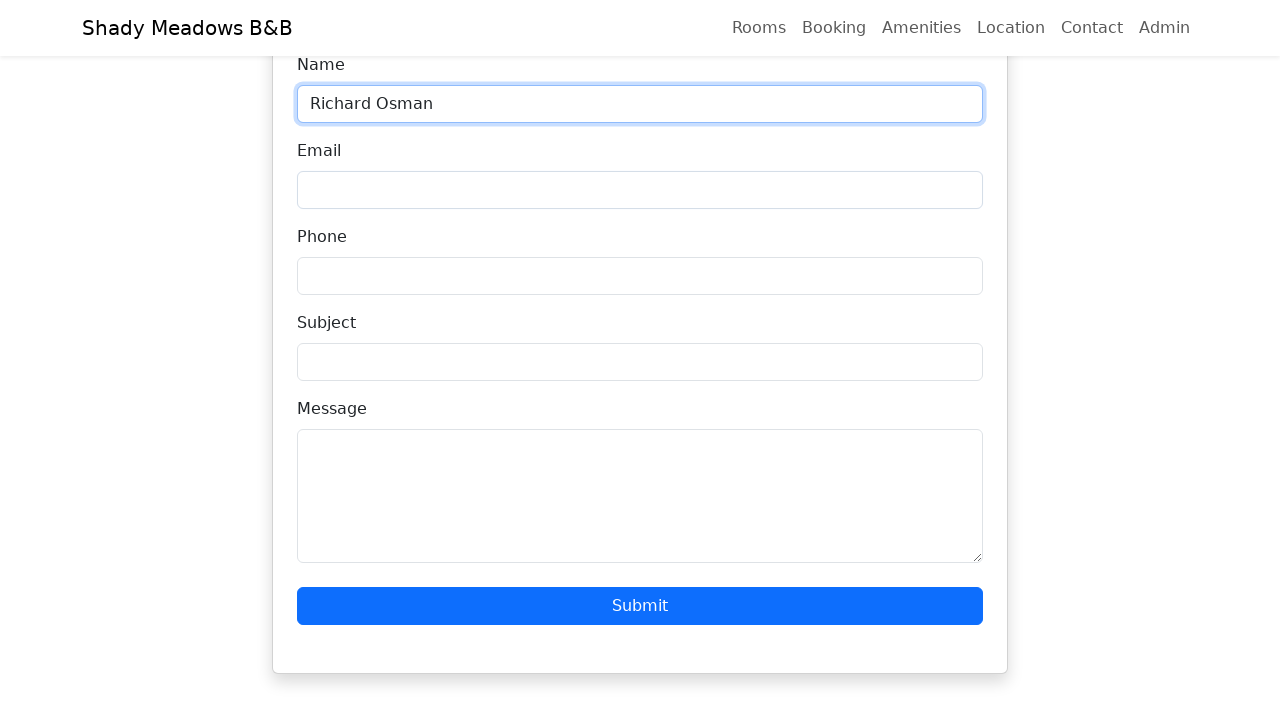

Filled contact email field with 'rosman@testmail.com' on internal:testid=[data-testid="ContactEmail"s]
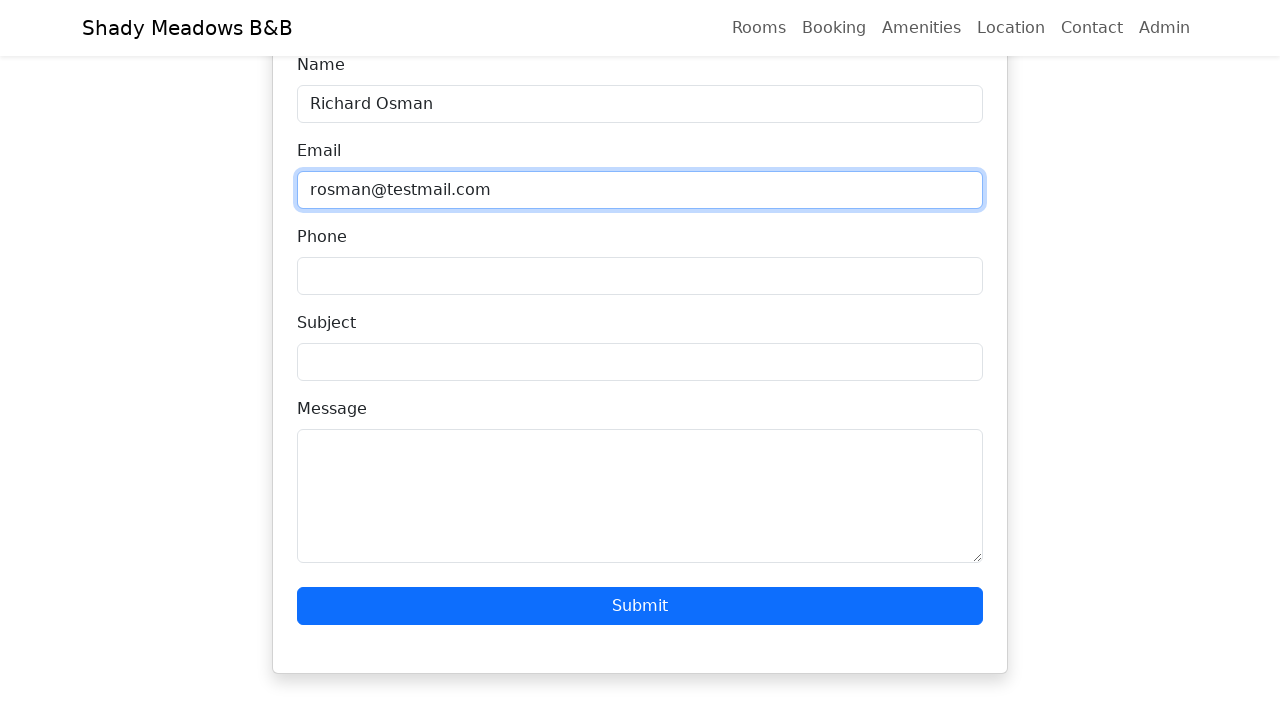

Clicked on contact phone field at (640, 276) on internal:testid=[data-testid="ContactPhone"s]
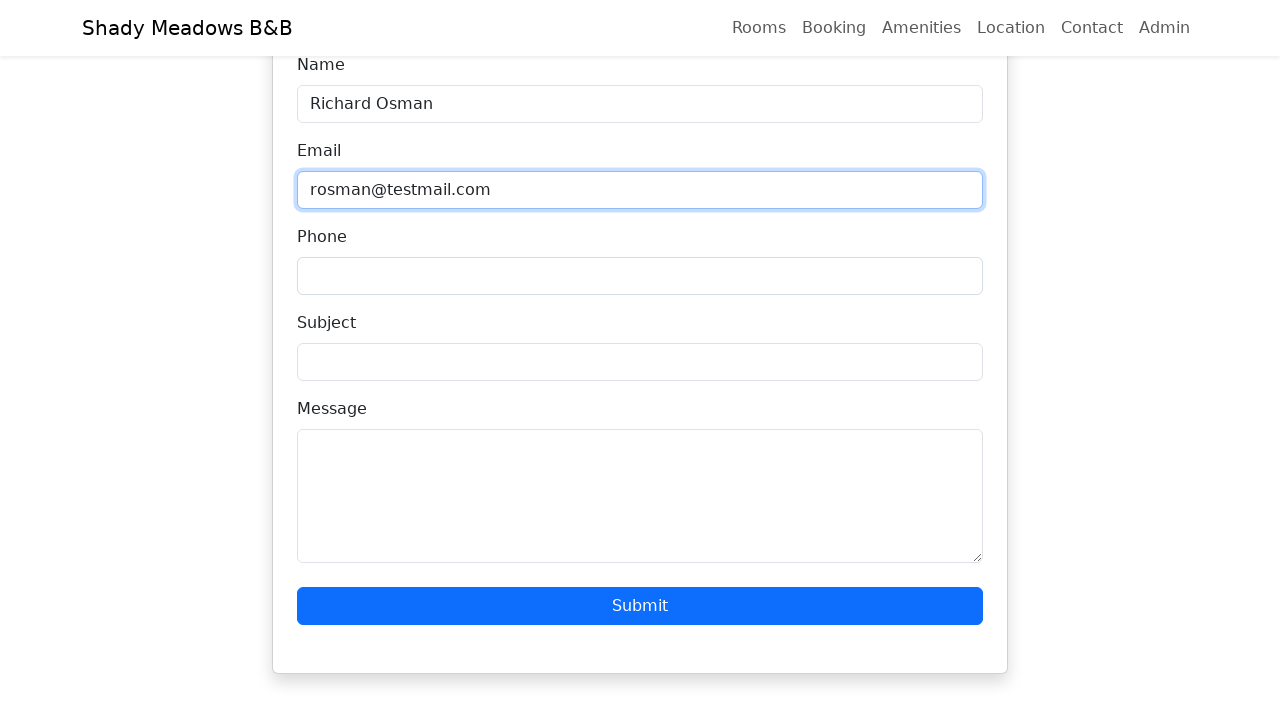

Filled contact phone field with '98765432123' on internal:testid=[data-testid="ContactPhone"s]
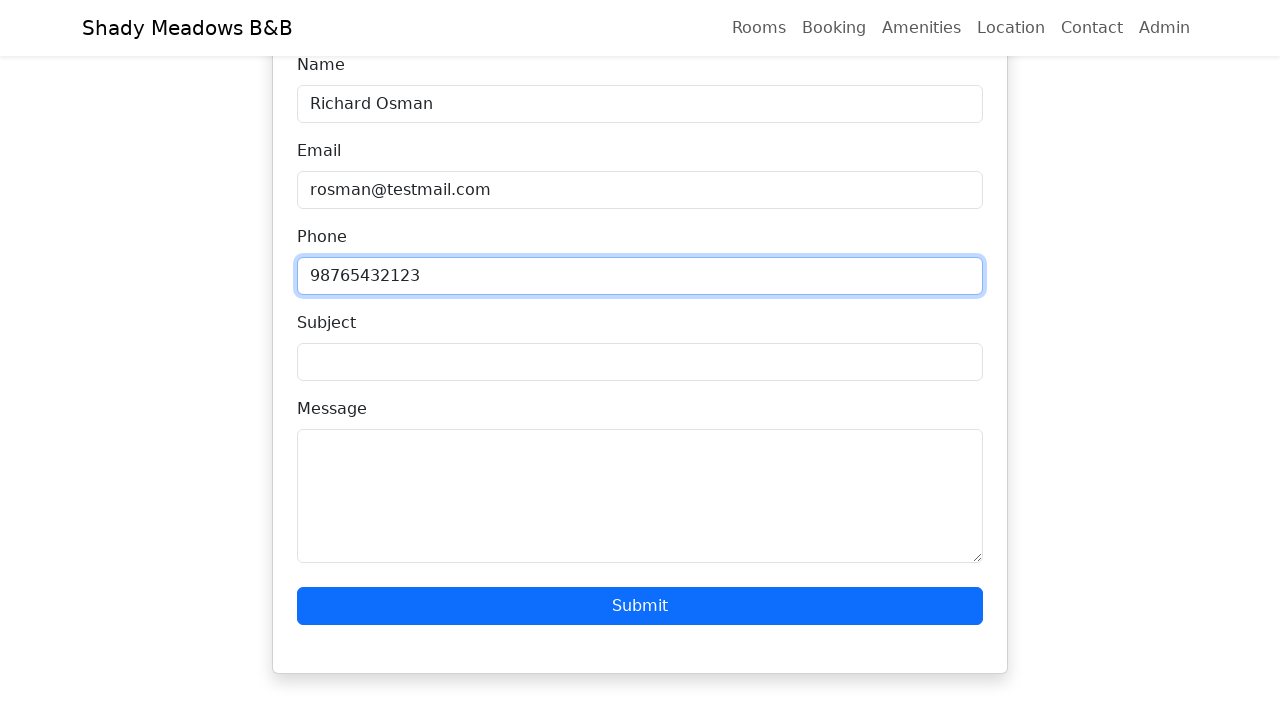

Clicked on contact subject field at (640, 362) on internal:testid=[data-testid="ContactSubject"s]
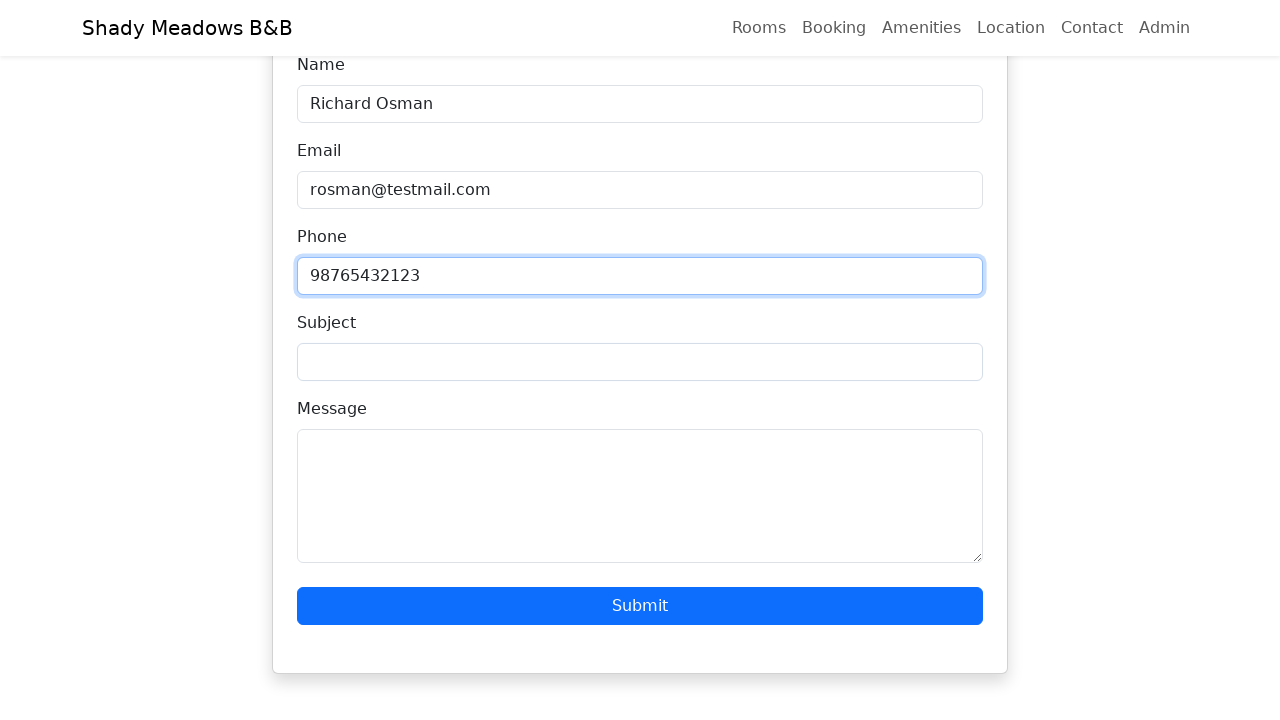

Filled contact subject field with 'Room Inquiry' on internal:testid=[data-testid="ContactSubject"s]
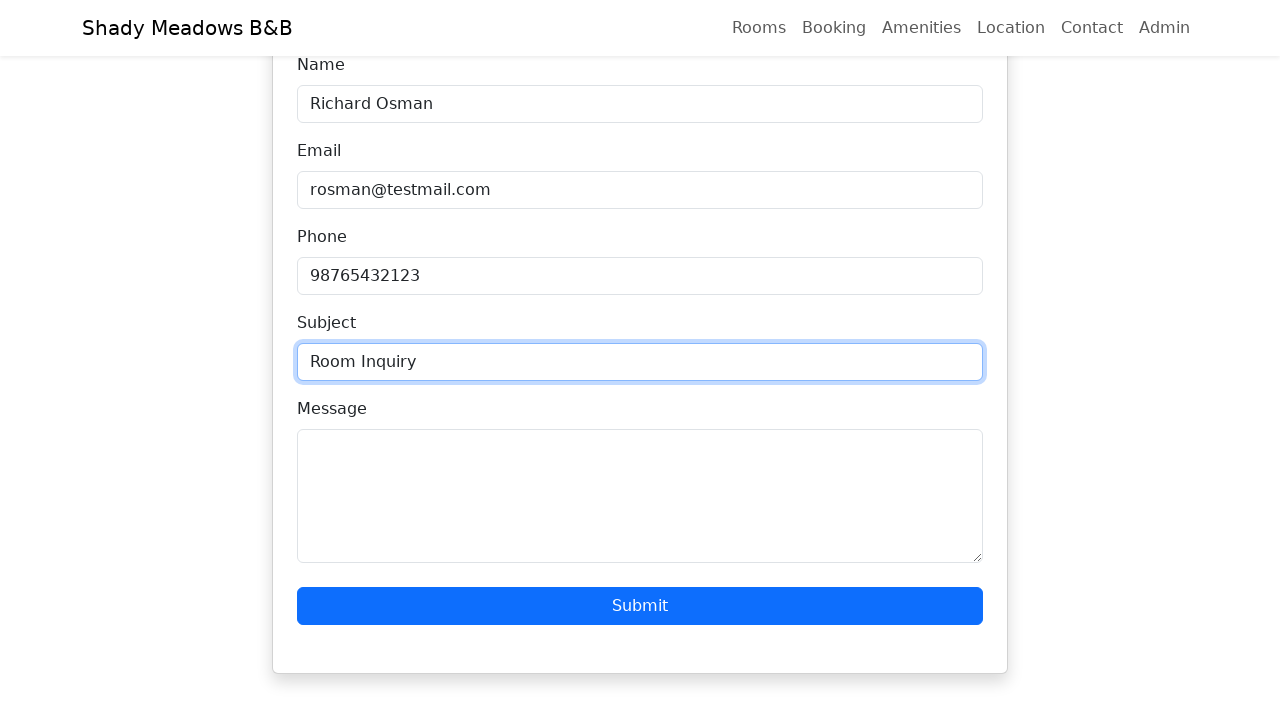

Clicked on contact description field at (640, 496) on internal:testid=[data-testid="ContactDescription"s]
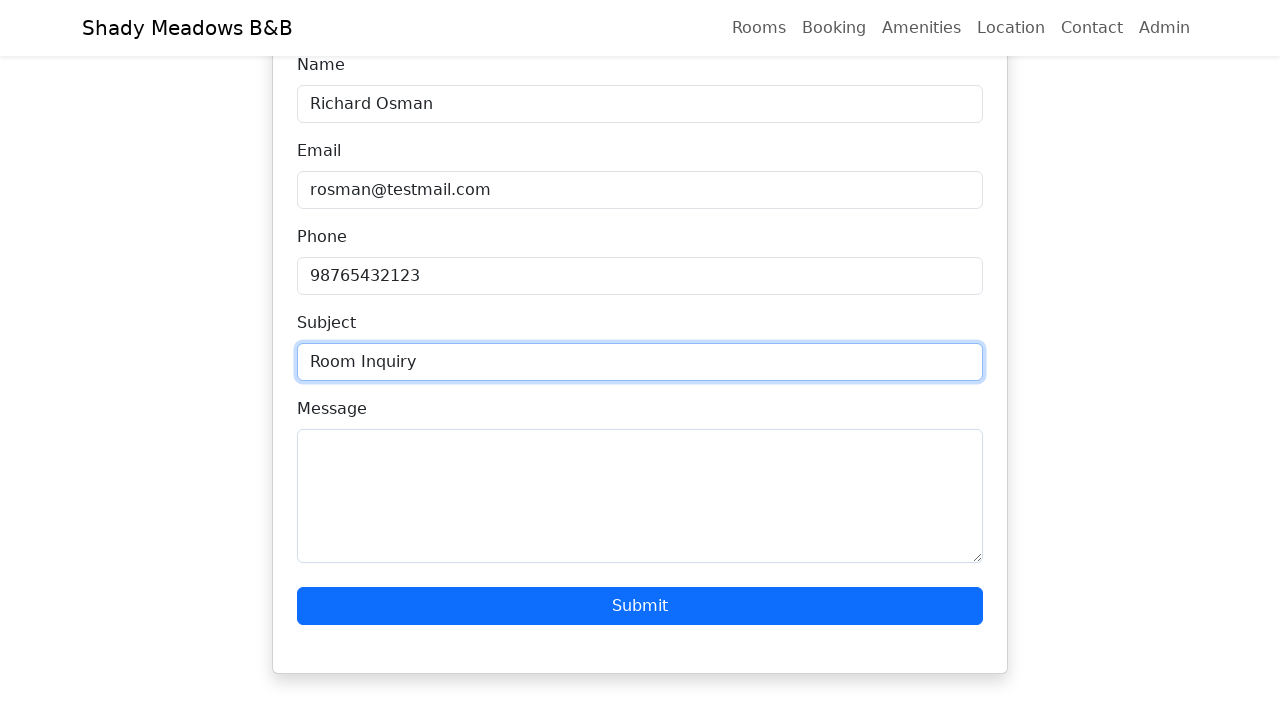

Filled contact description field with room inquiry message on internal:testid=[data-testid="ContactDescription"s]
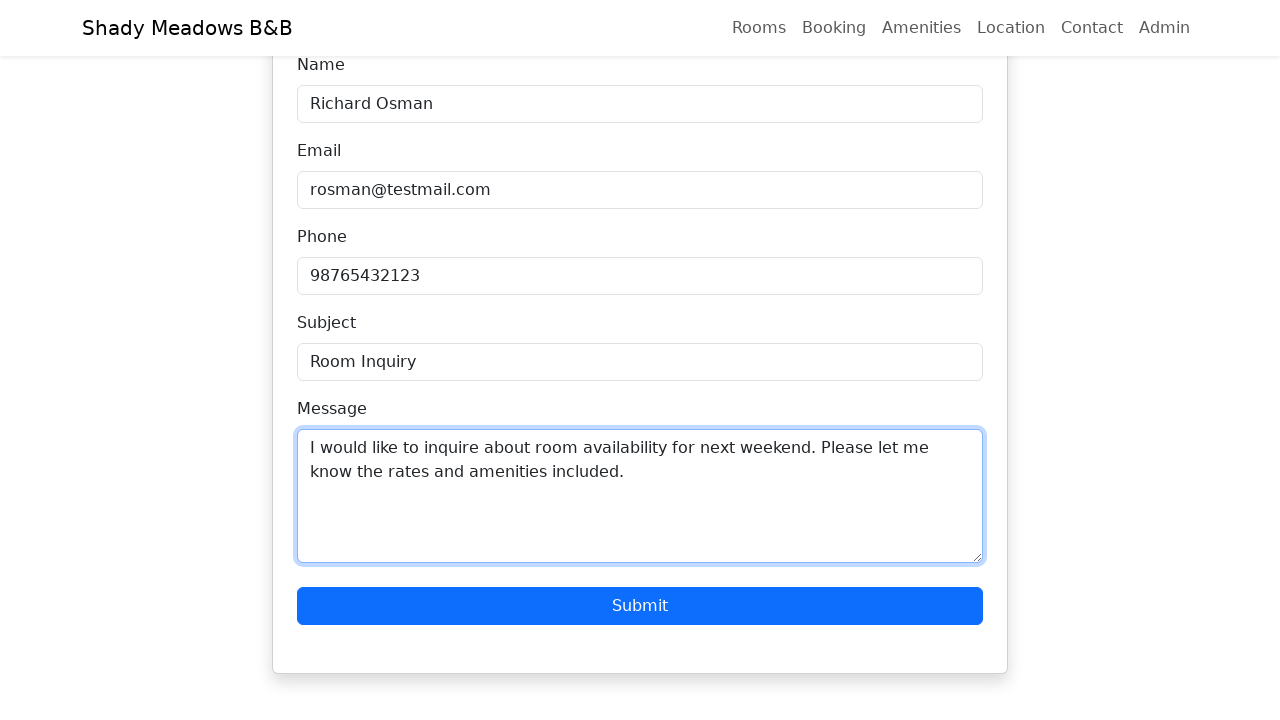

Clicked Submit button to submit the contact form at (640, 606) on internal:role=button[name="Submit"i]
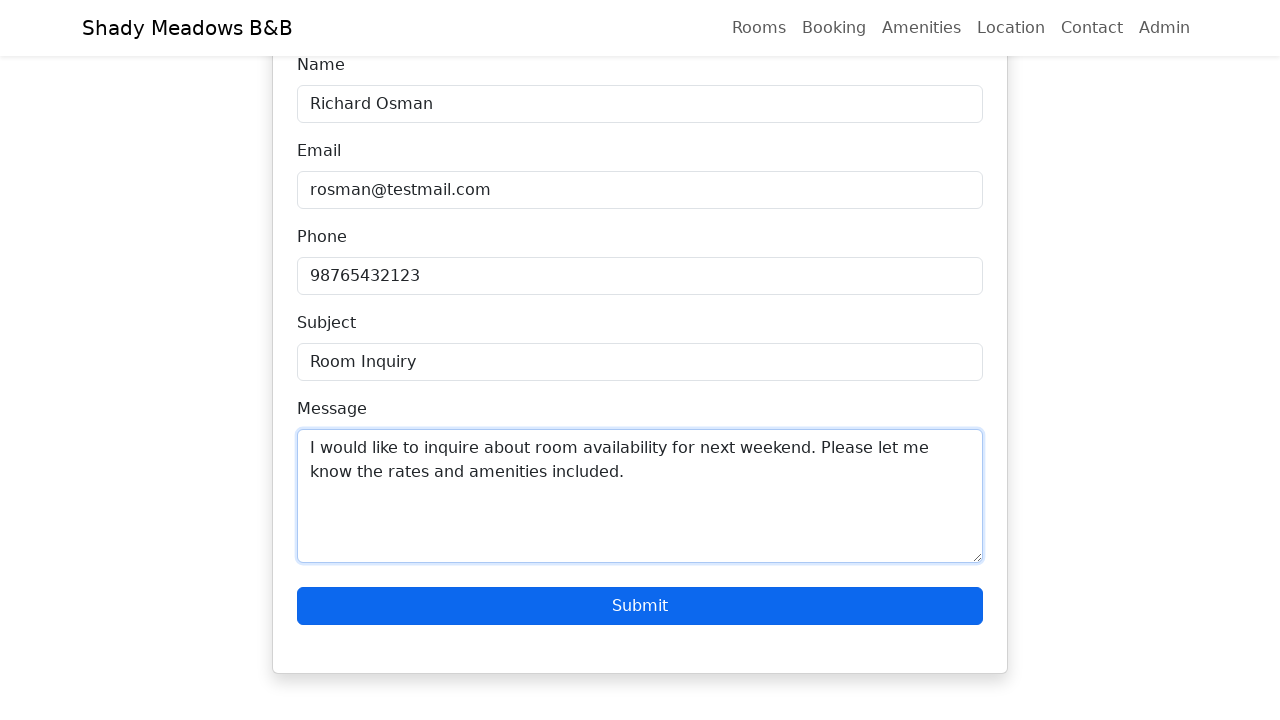

Clicked 'Thanks for getting in touch' heading to verify success message at (640, 64) on internal:role=heading[name="Thanks for getting in touch"i]
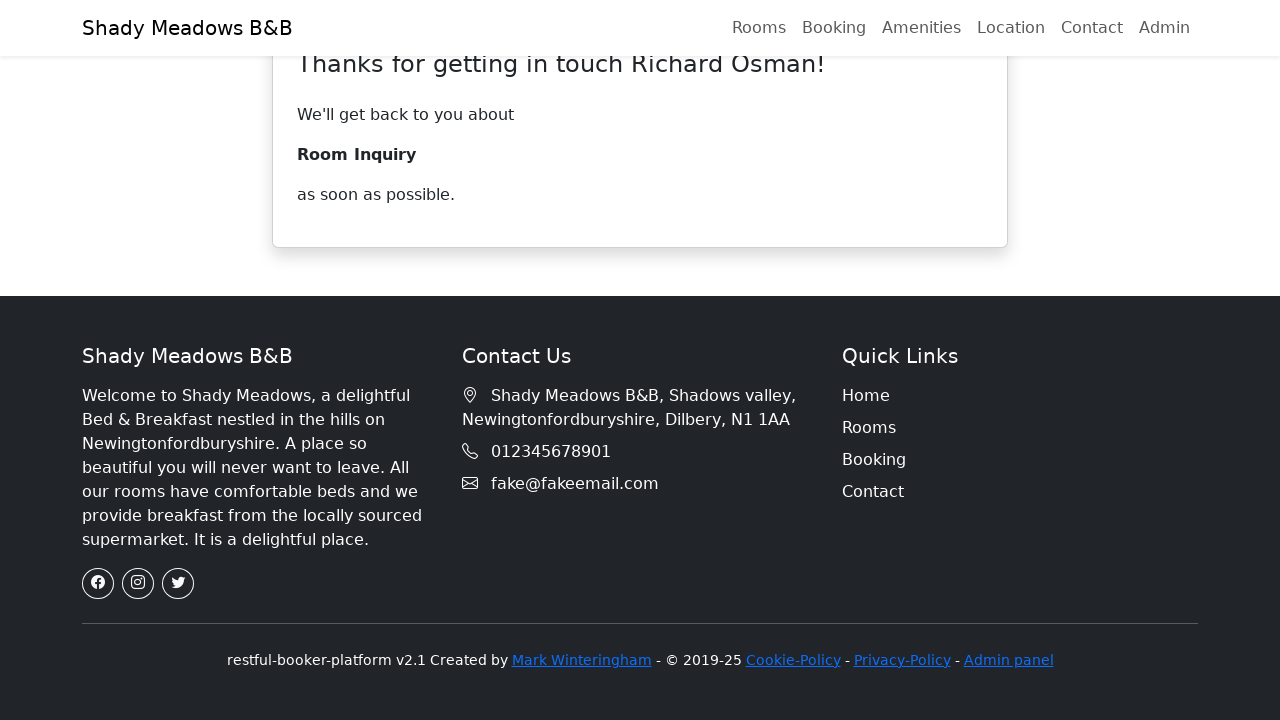

Confirmation message appeared indicating form submission was successful
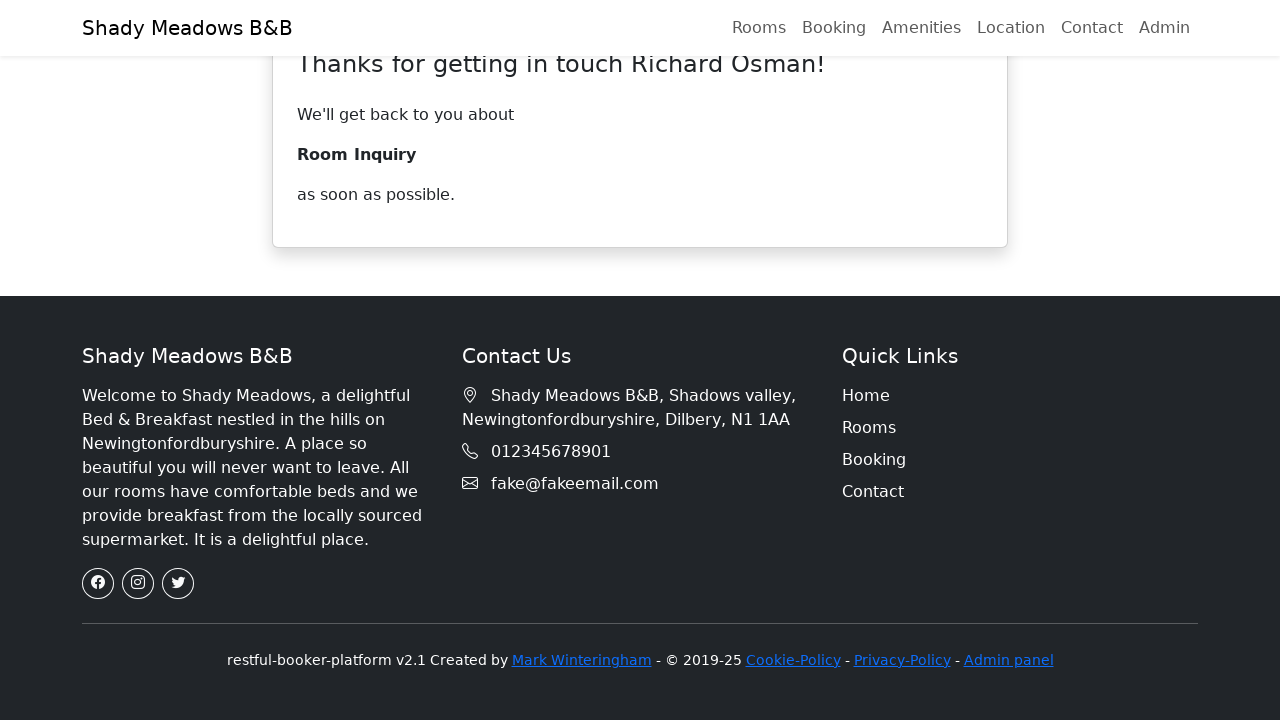

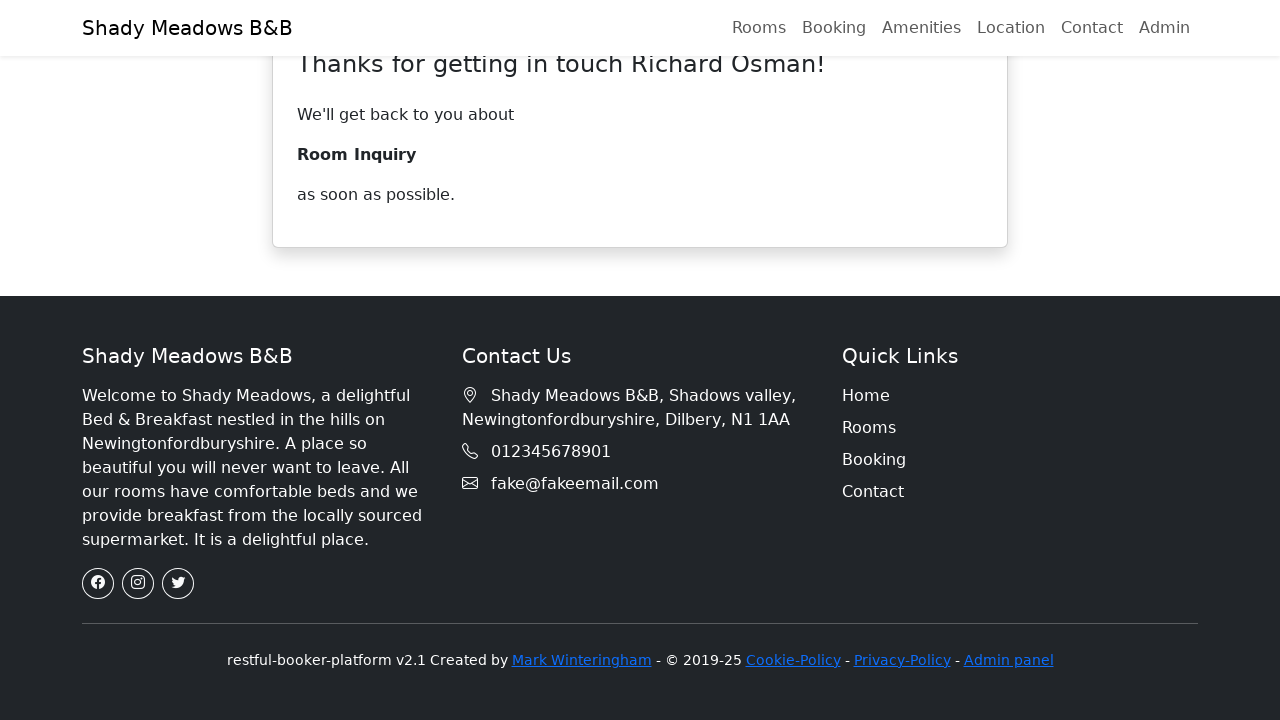